Tests checking and unchecking all checkboxes at once

Starting URL: https://the-internet.herokuapp.com/checkboxes

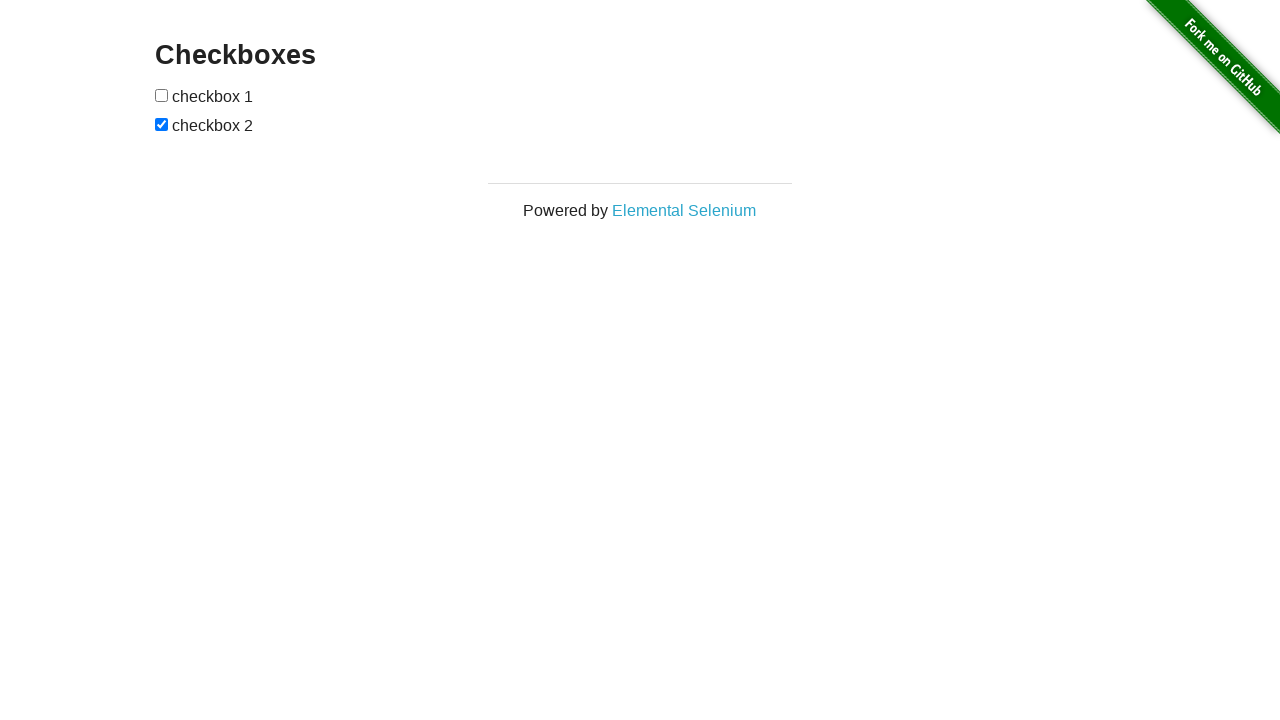

Waited for checkboxes container to load
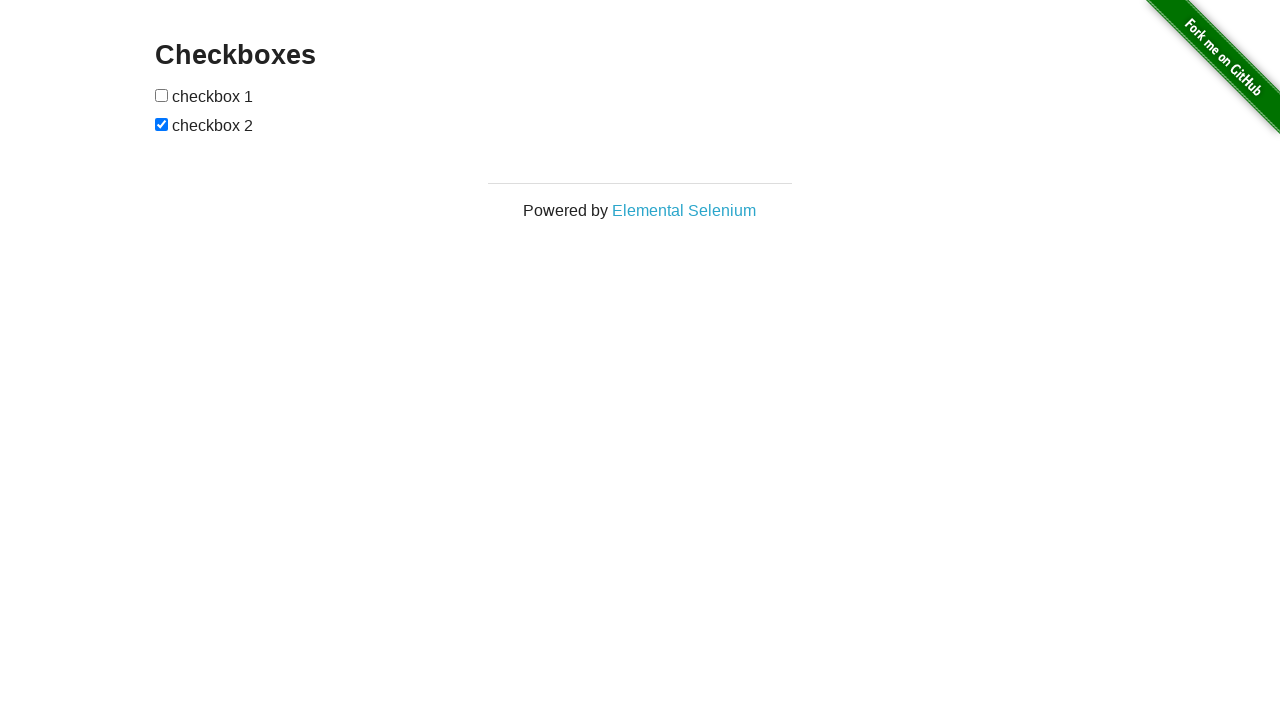

Located all checkboxes on the page
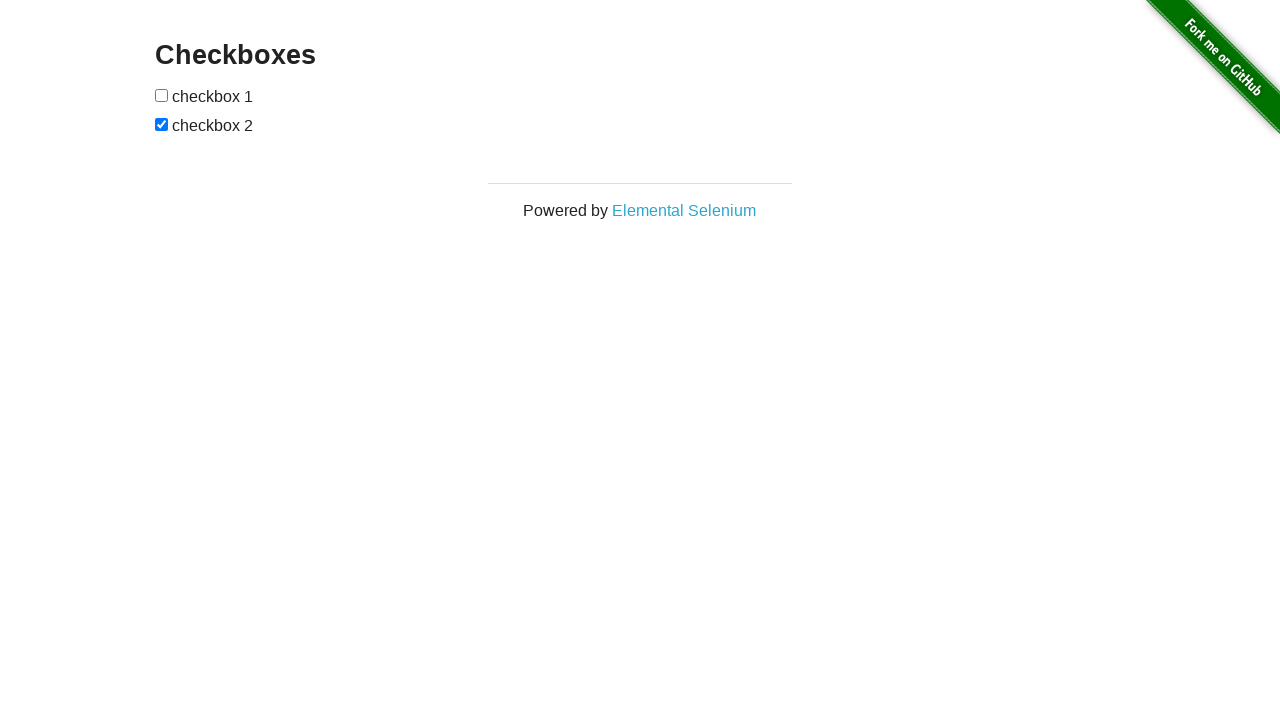

Checked checkbox 1 at (162, 95) on xpath=//form[@id='checkboxes']/input >> nth=0
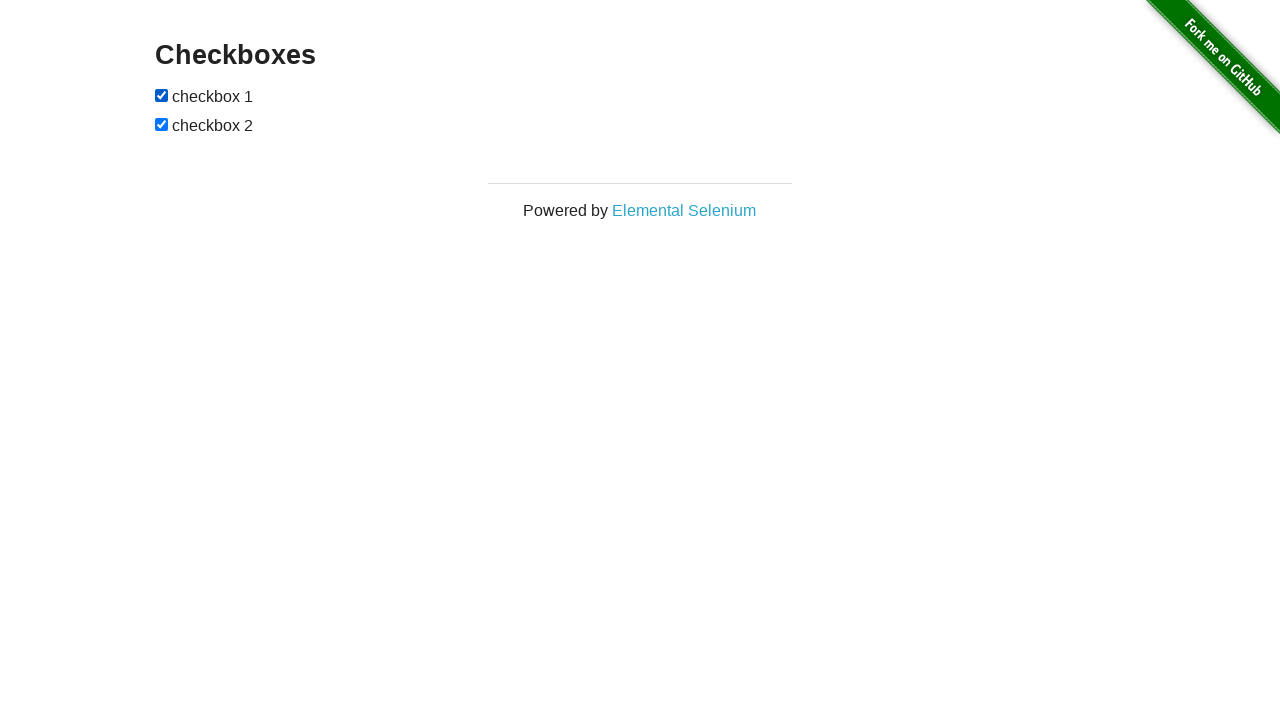

Checked checkbox 2 on xpath=//form[@id='checkboxes']/input >> nth=1
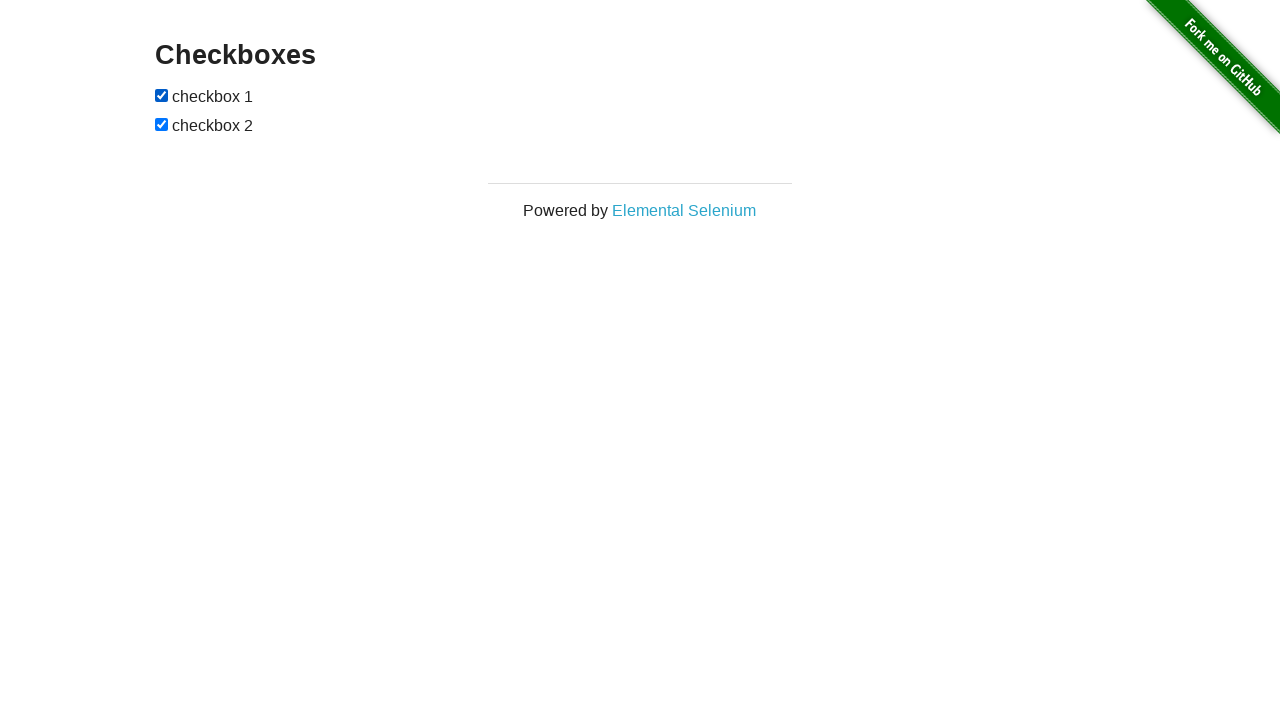

Unchecked checkbox 1 at (162, 95) on xpath=//form[@id='checkboxes']/input >> nth=0
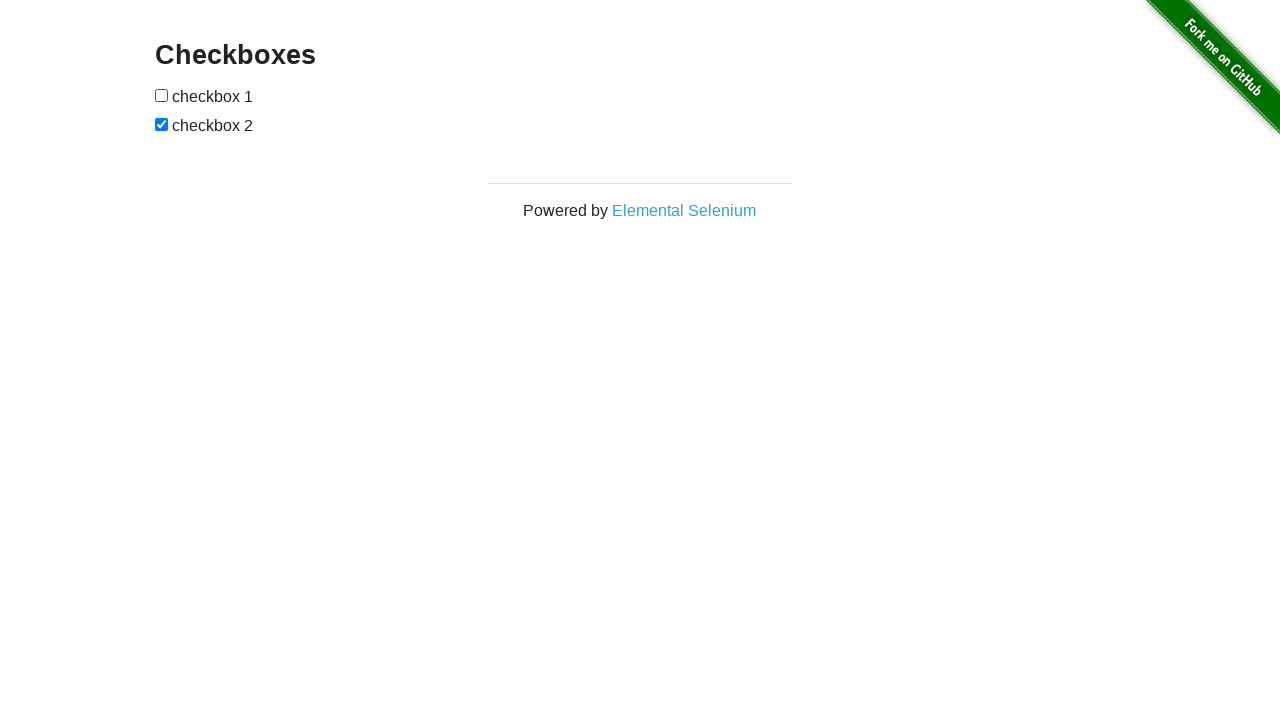

Unchecked checkbox 2 at (162, 124) on xpath=//form[@id='checkboxes']/input >> nth=1
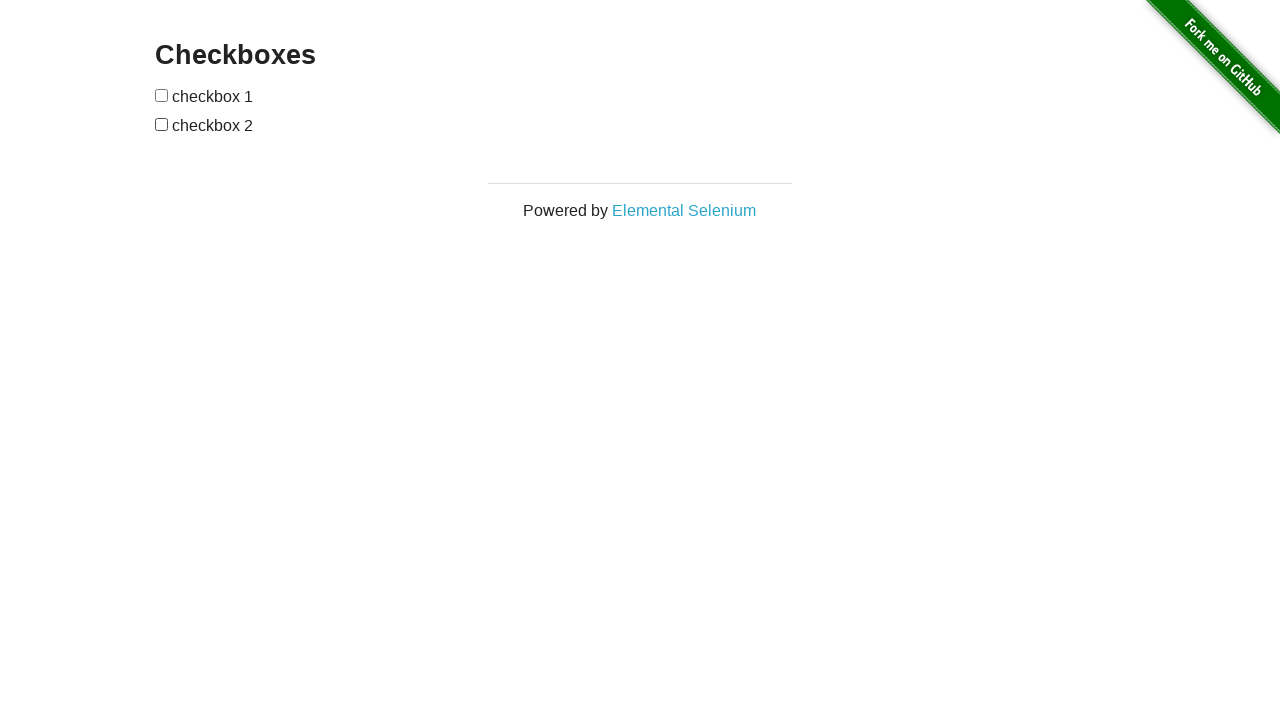

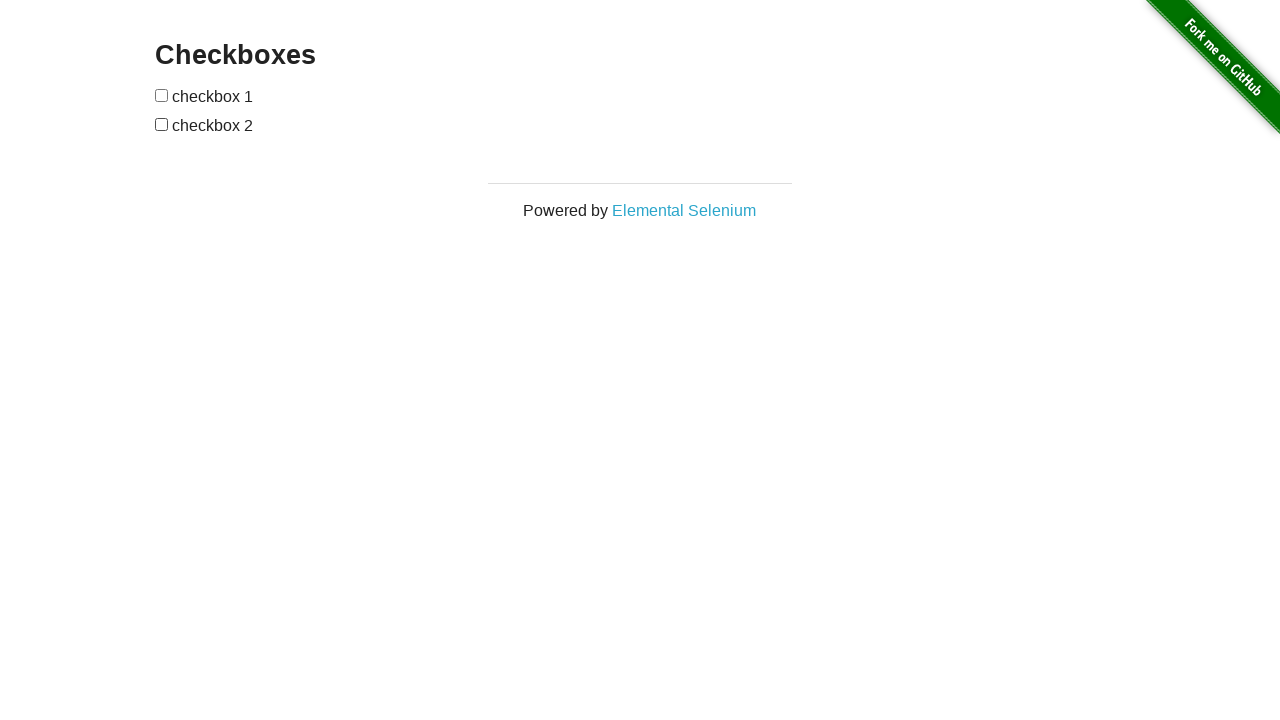